Tests hover action by hovering over a clickable element on a UI testing playground

Starting URL: http://uitestingplayground.com/mouseover

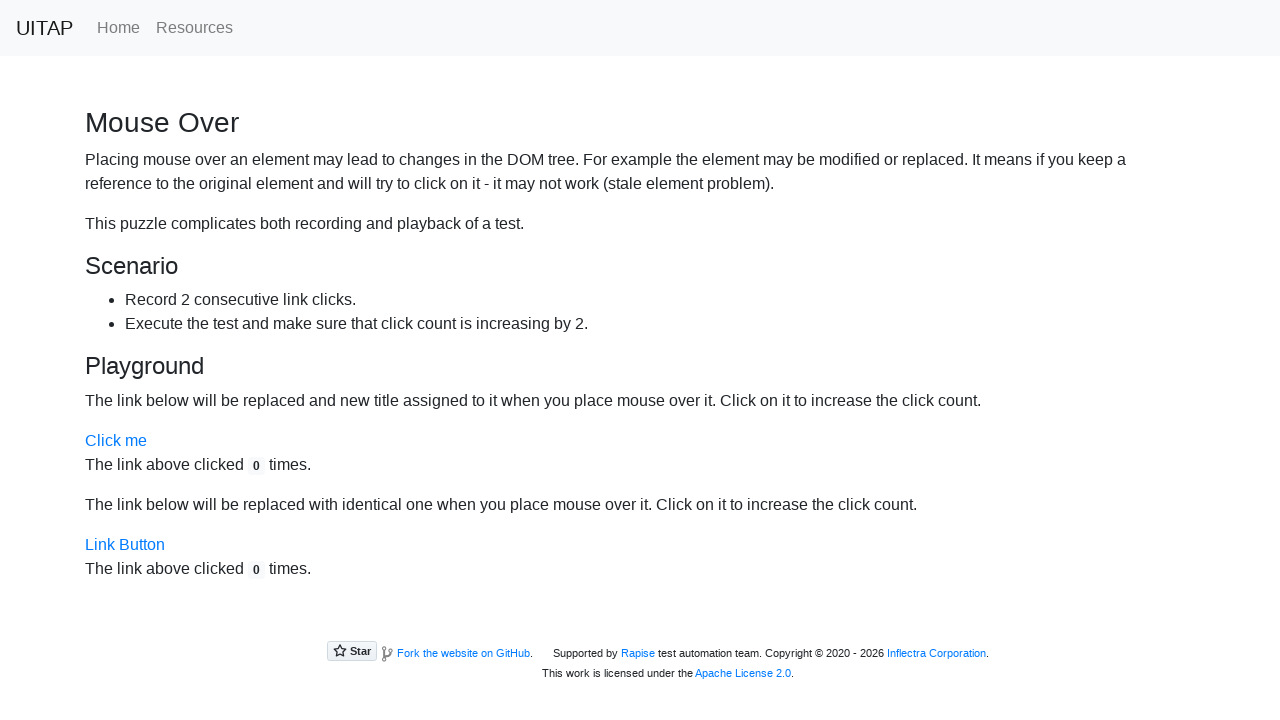

Hovered over the 'Click me' element at (116, 441) on [title='Click me']
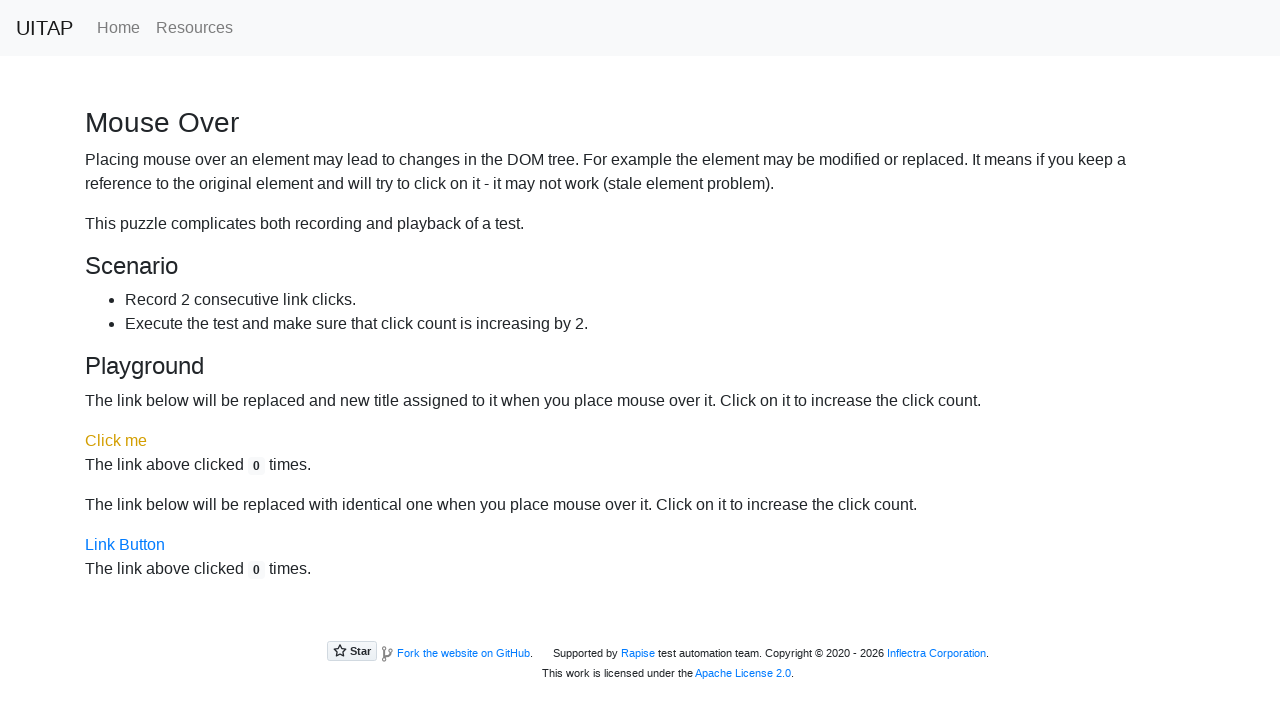

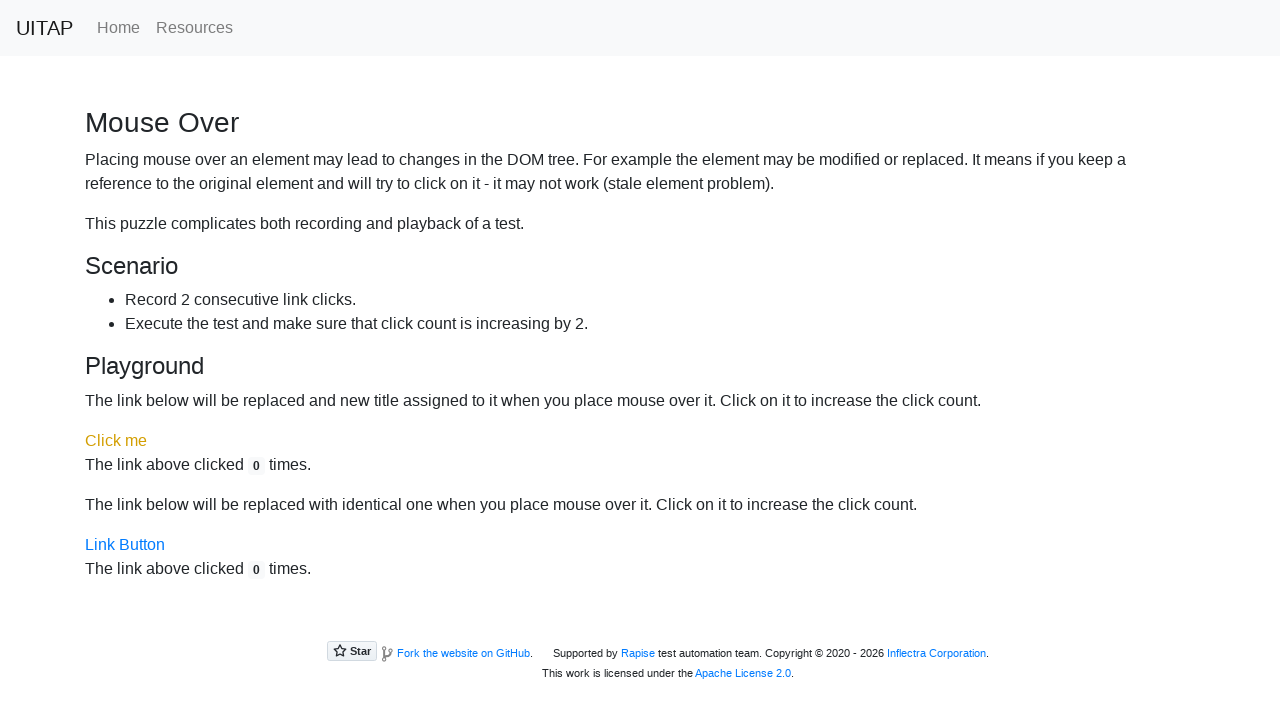